Navigates to checkout page and verifies email field is enabled and displayed

Starting URL: https://webshop-agil-testautomatiserare.netlify.app/

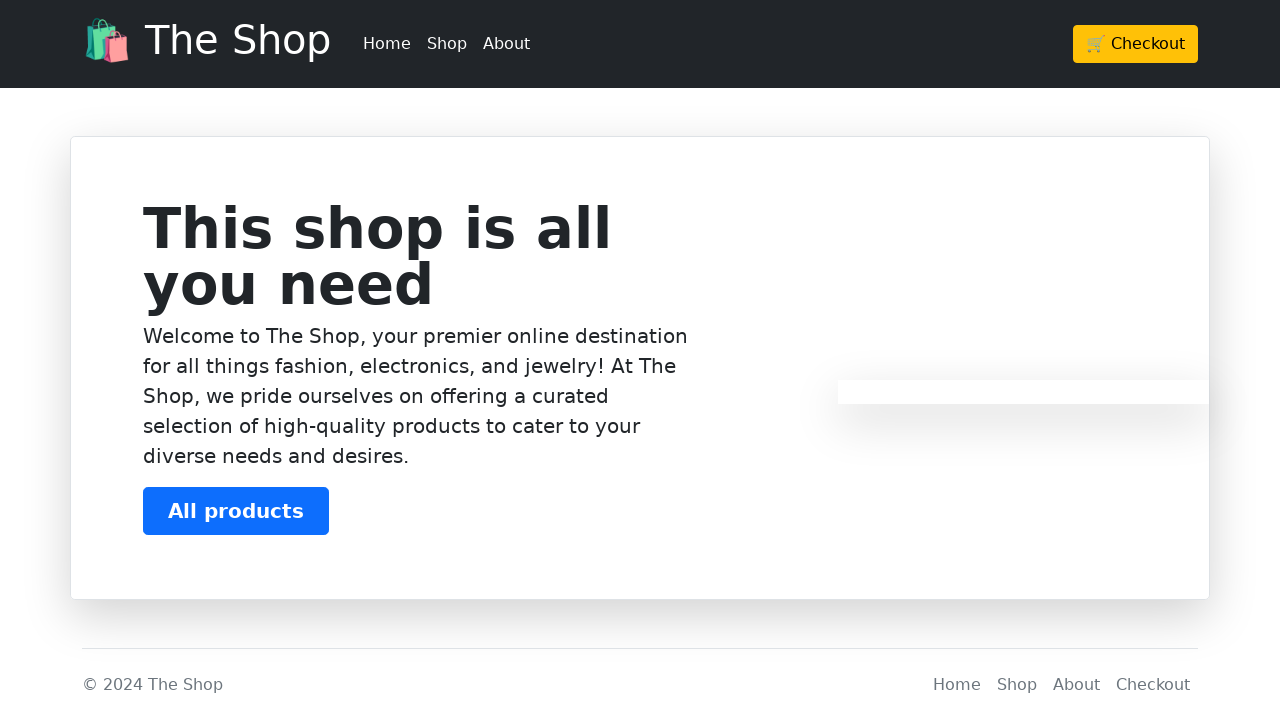

Clicked checkout button at (1136, 44) on .btn-warning
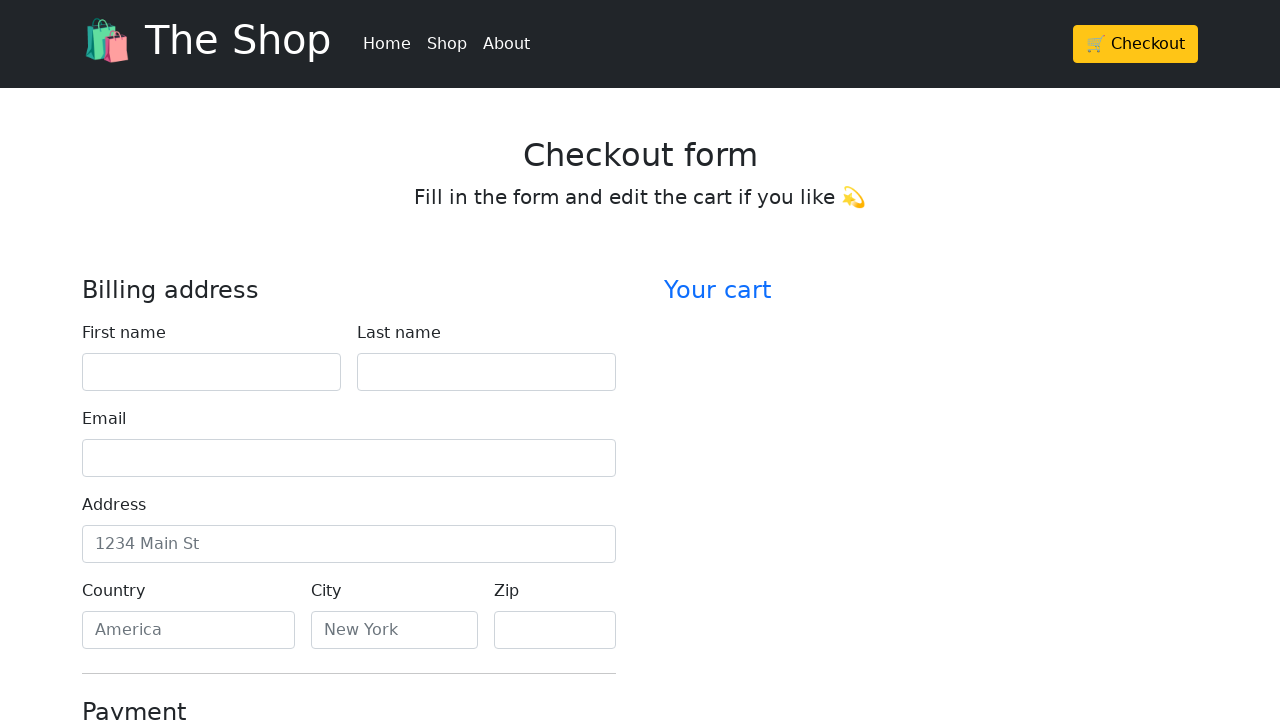

Verified email field is enabled
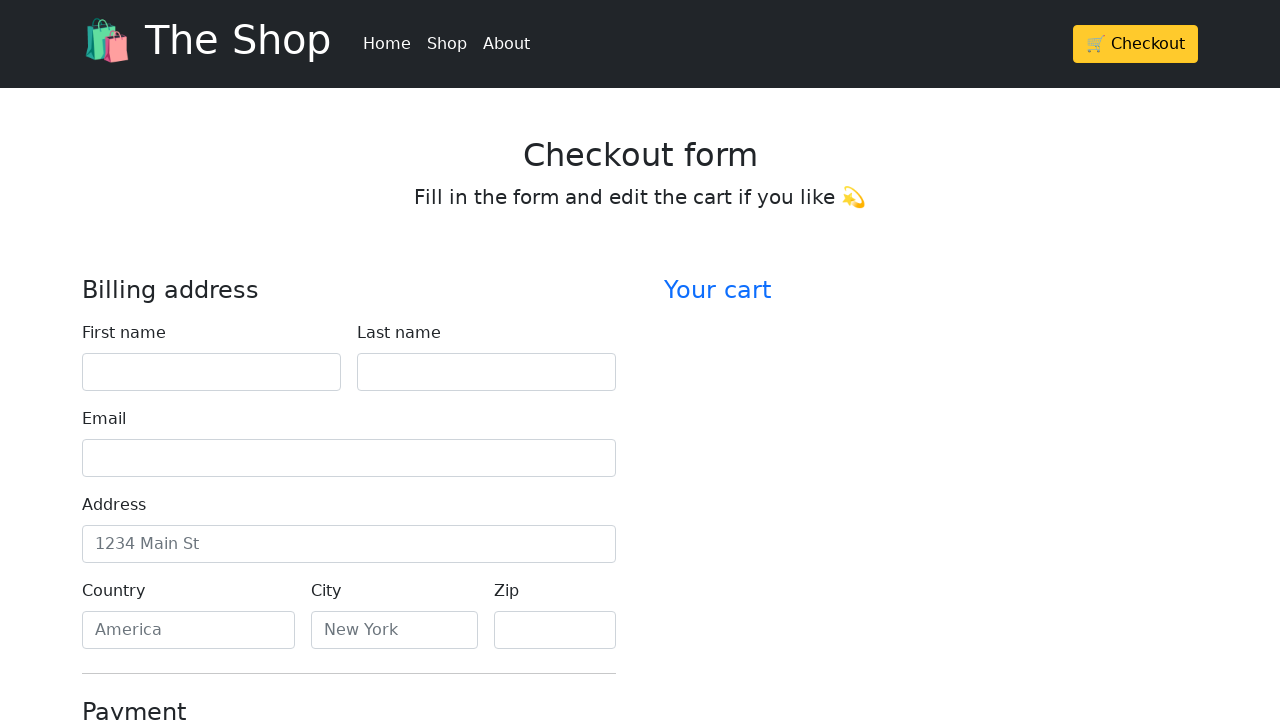

Verified email field is visible
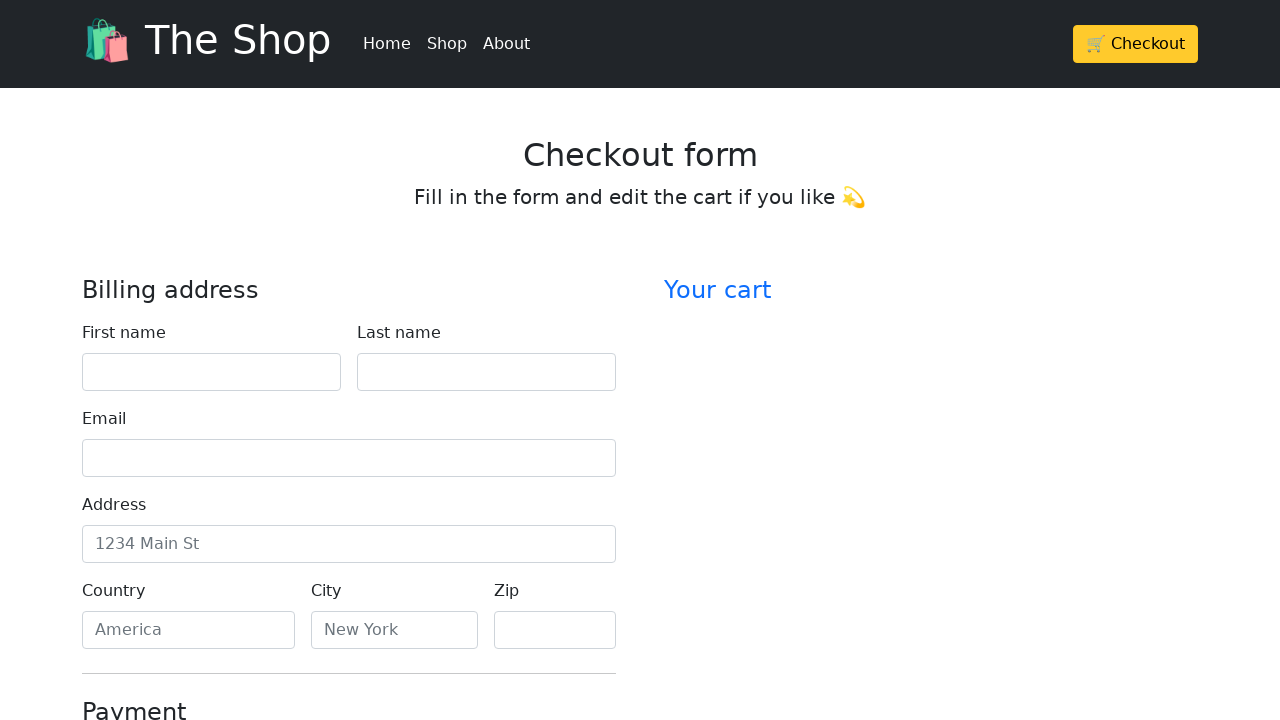

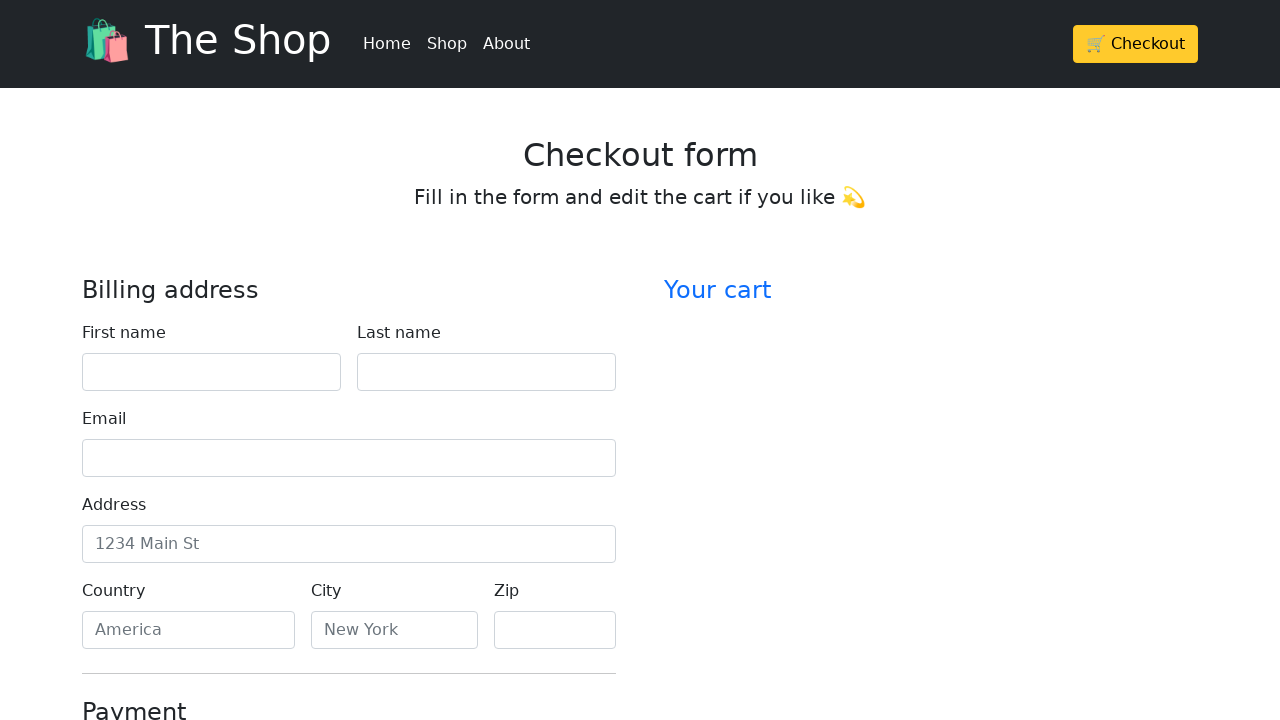